Tests navigation menu interaction by hovering over menu items and clicking on a submenu link to navigate to the ST Advanced class page

Starting URL: https://lh.inmakesedu.com/home

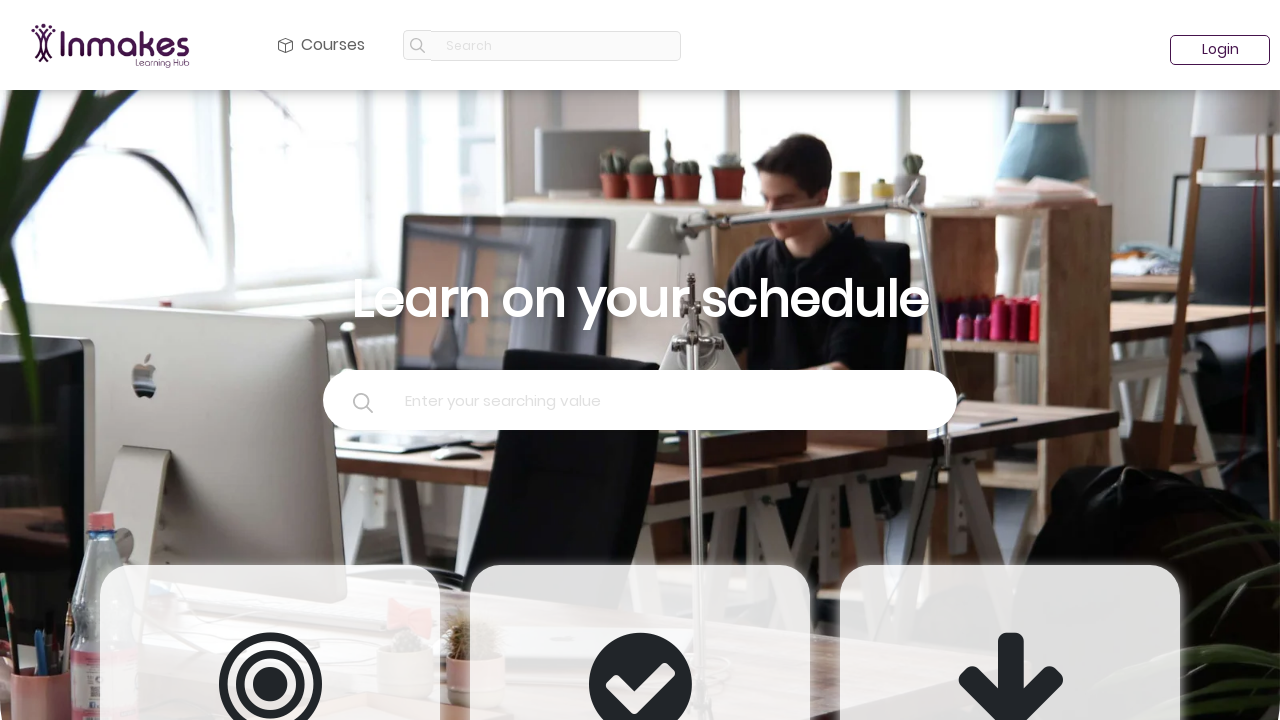

Hovered over first navigation link at (322, 45) on a.nav-link
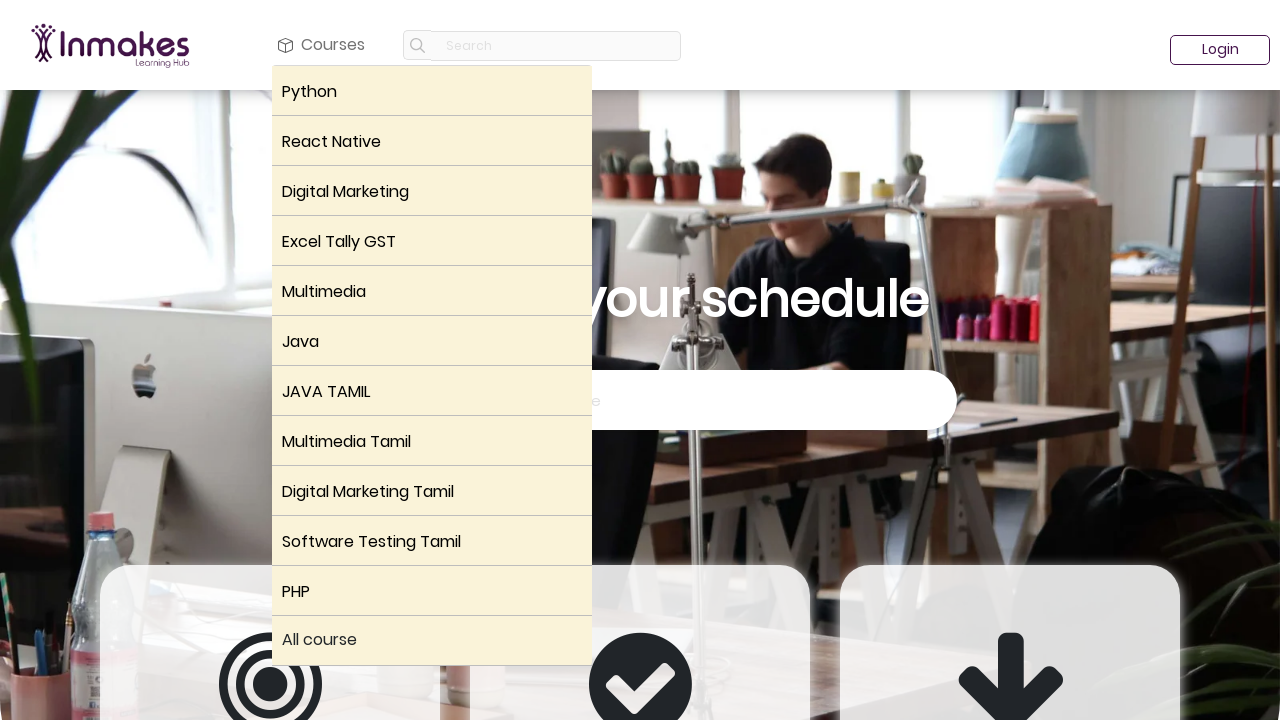

Hovered over 10th dropdown toggle to reveal submenu at (432, 541) on (//button[@class='dropdown-toggle'])[10]
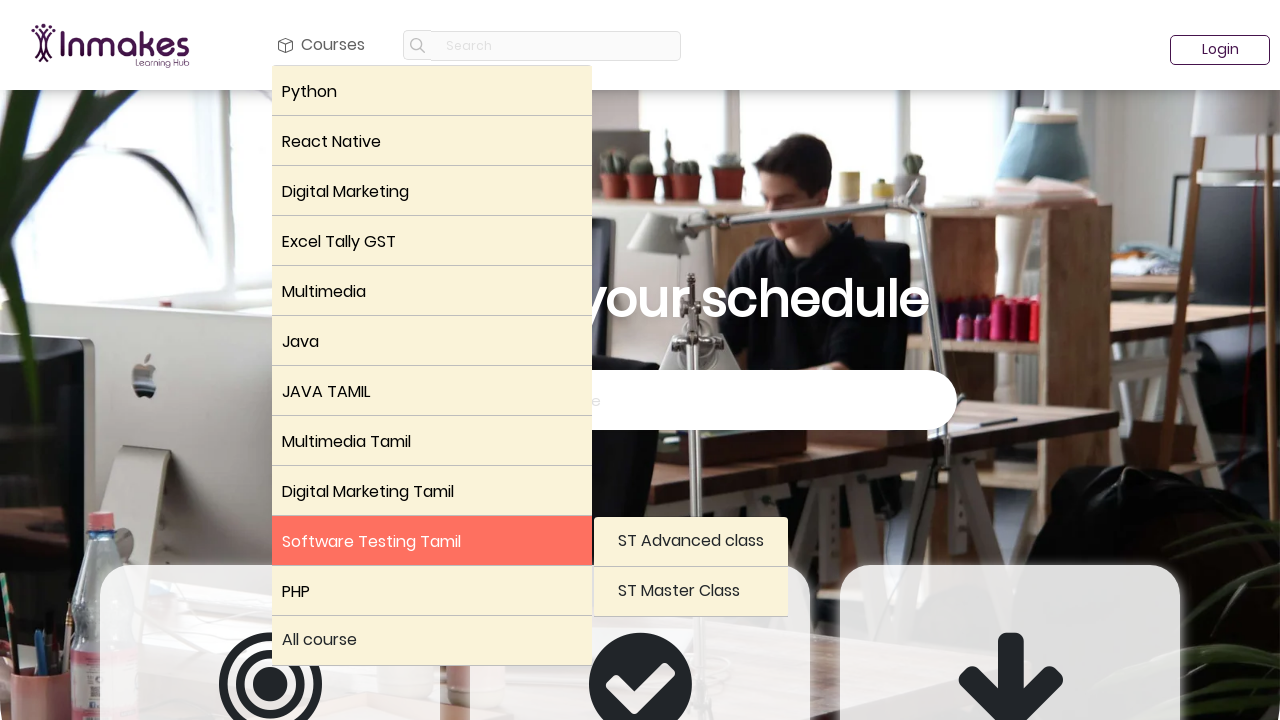

Clicked on ST Advanced class submenu link at (691, 542) on a:text('ST Advanced class')
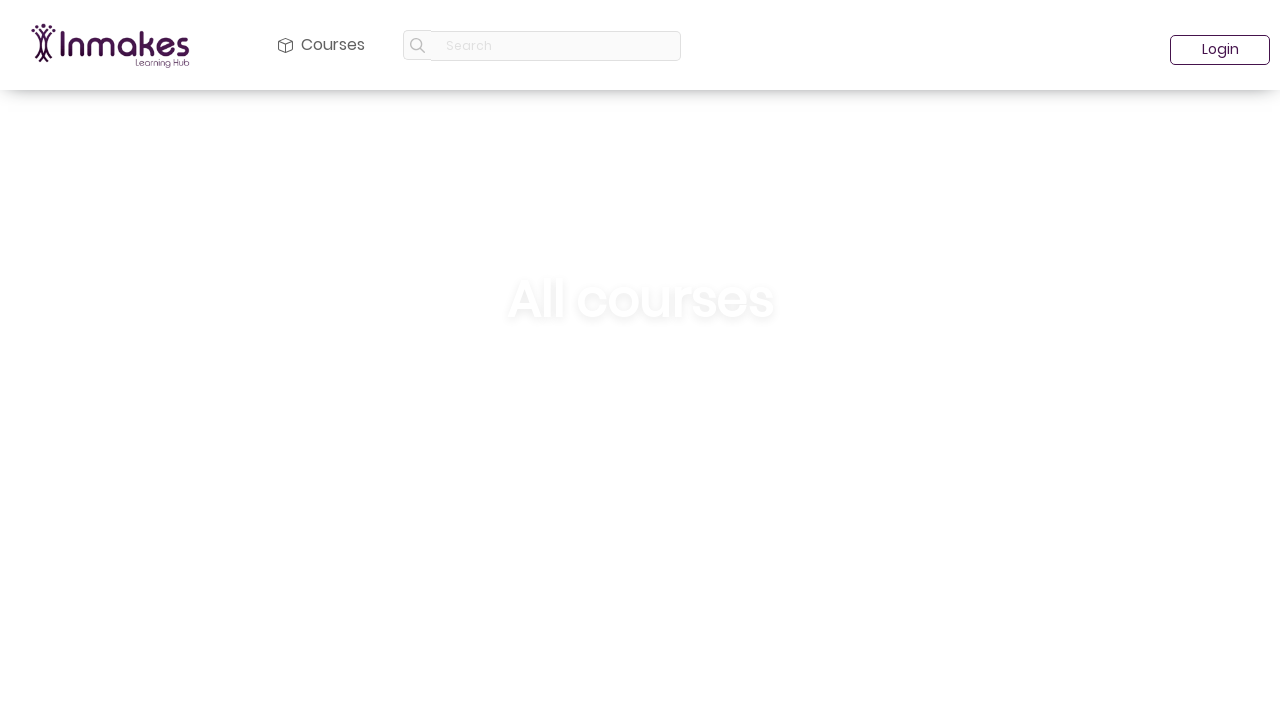

Page navigation to ST Advanced class completed and network idle
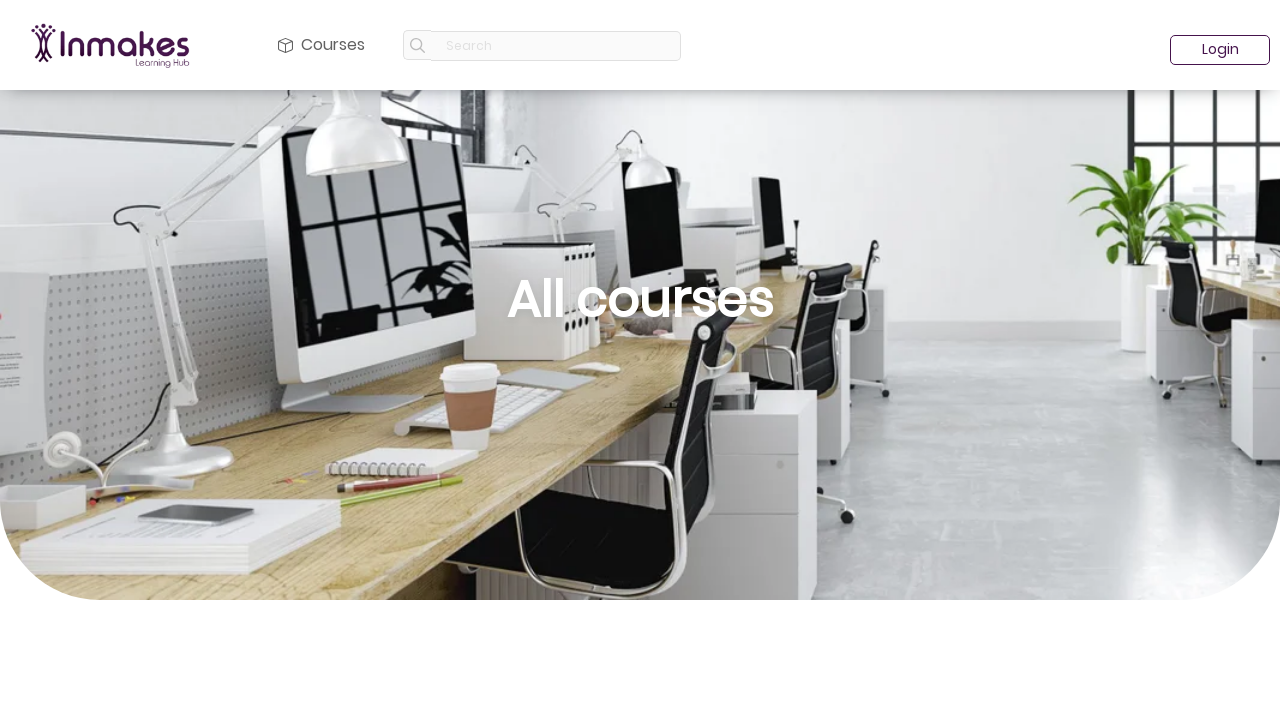

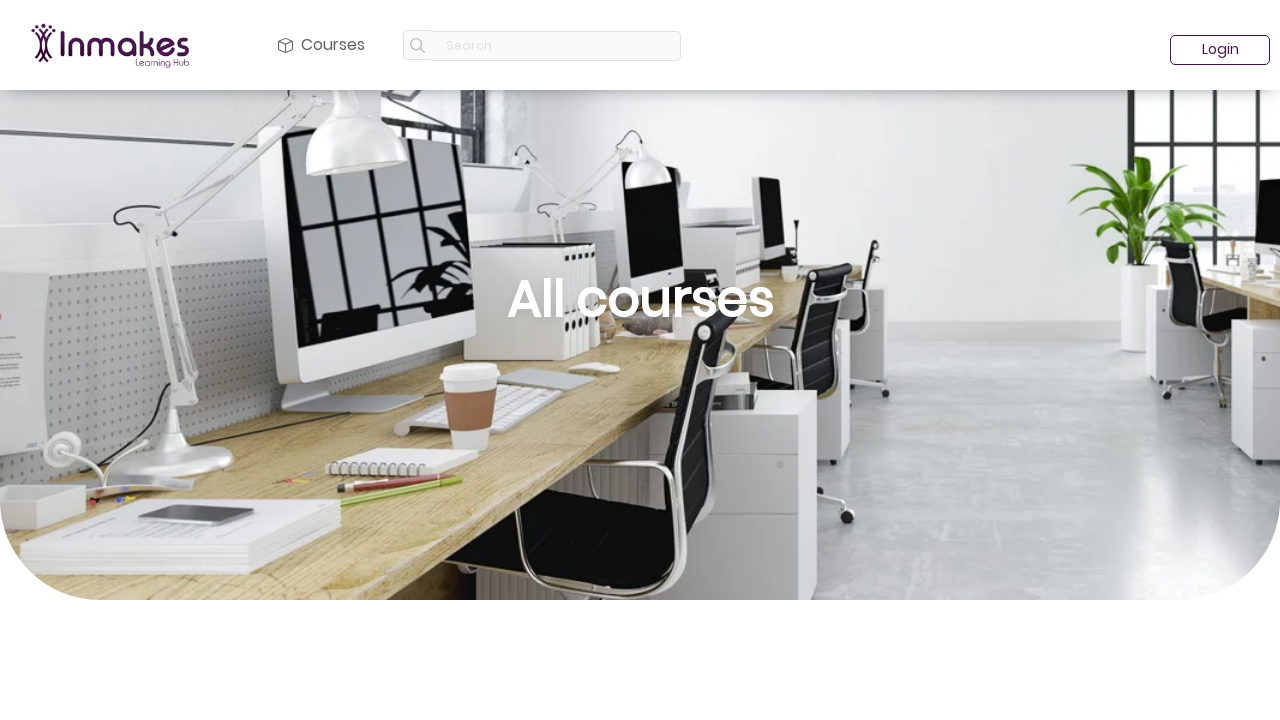